Tests W3Schools search functionality by searching for HTML Tutorial and verifying page navigation

Starting URL: https://www.w3schools.com/

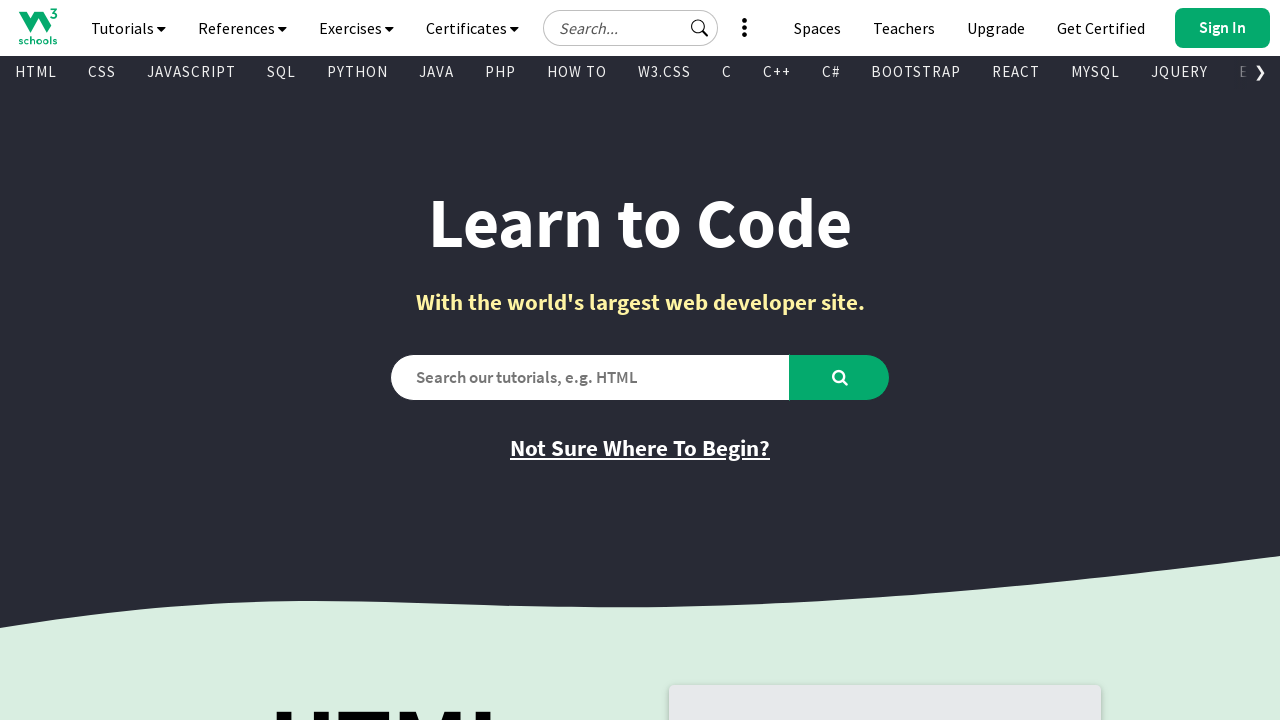

Verified initial page title is 'W3Schools Online Web Tutorials'
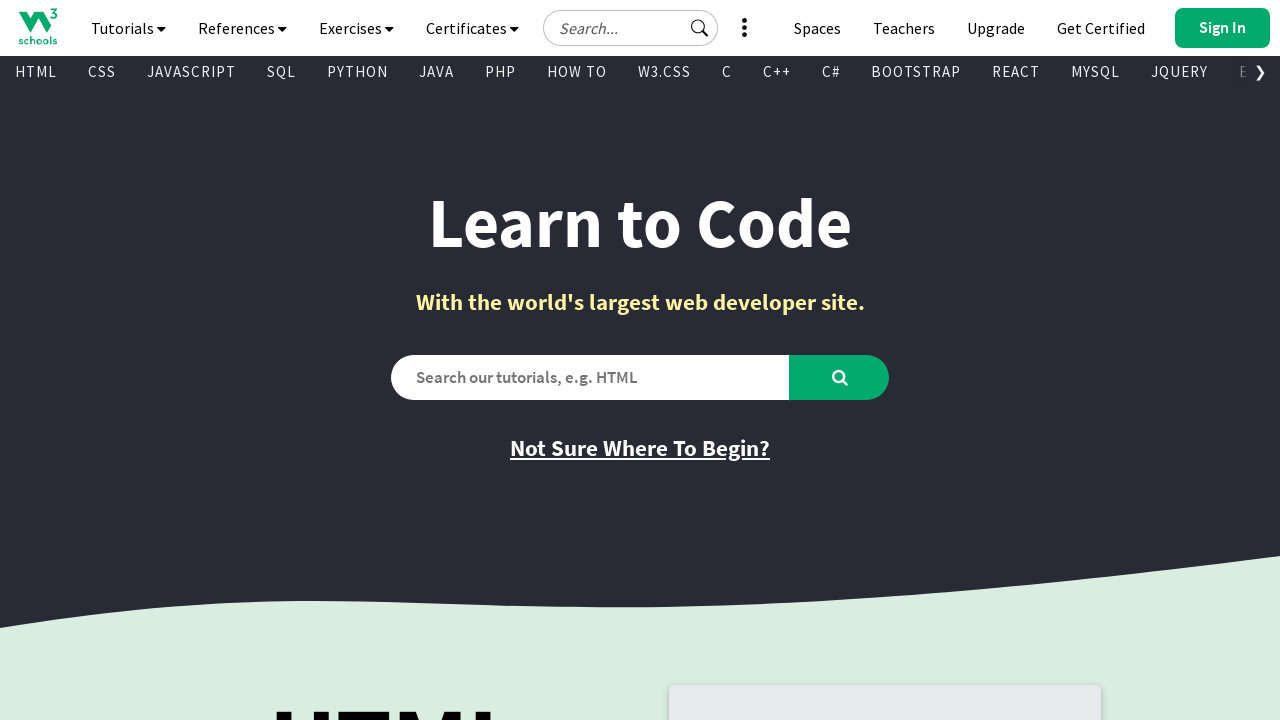

Filled search box with 'HTML Tutorial' on #search2
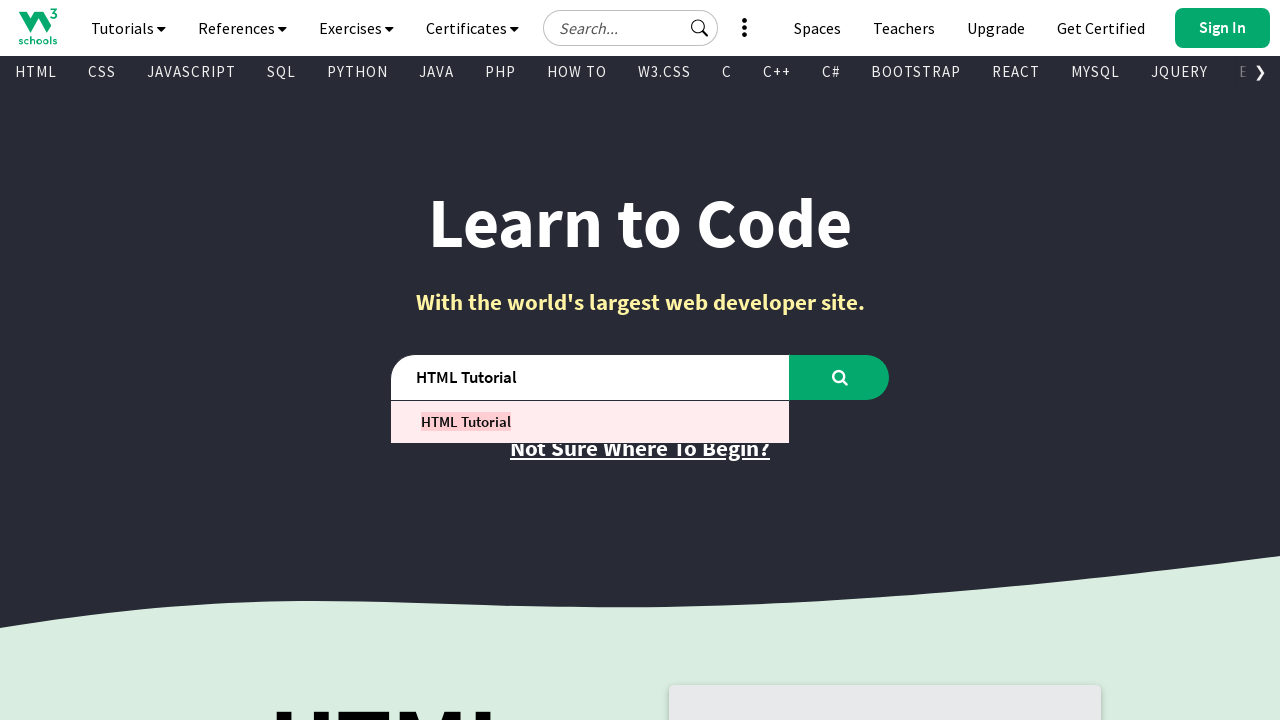

Clicked search button to search for HTML Tutorial at (840, 377) on #learntocode_searchbtn
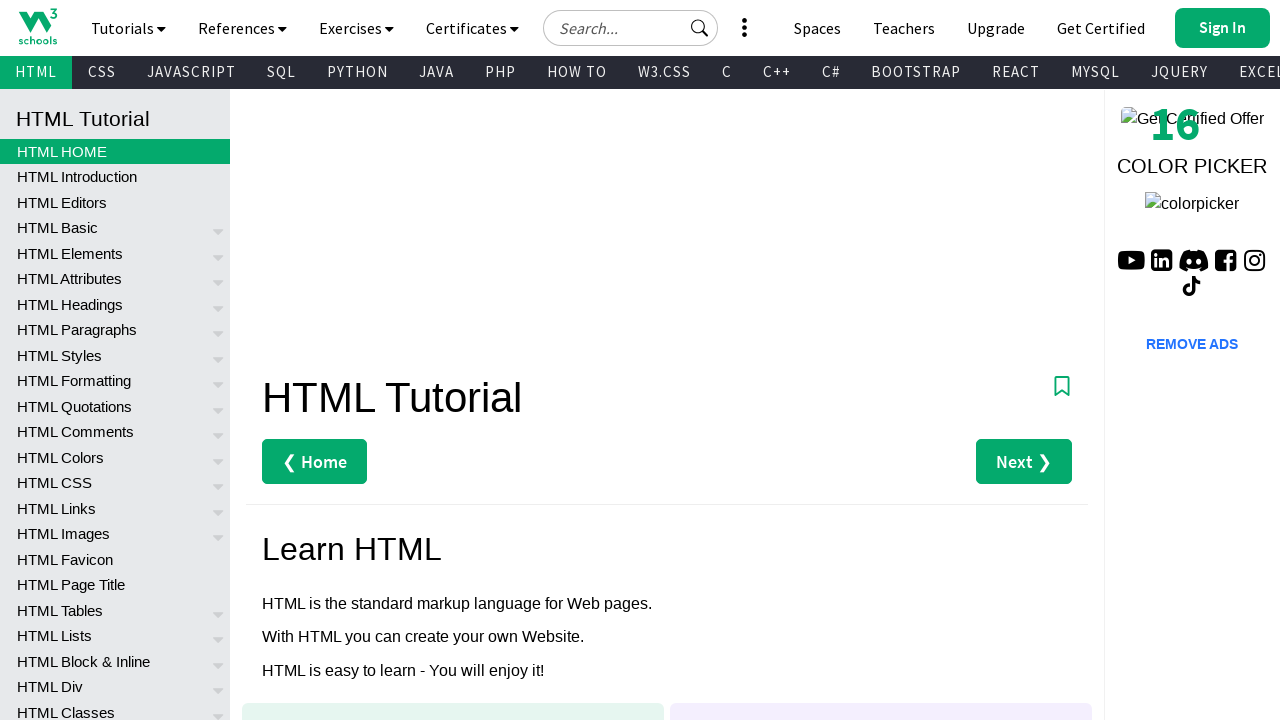

Waited for page load to complete
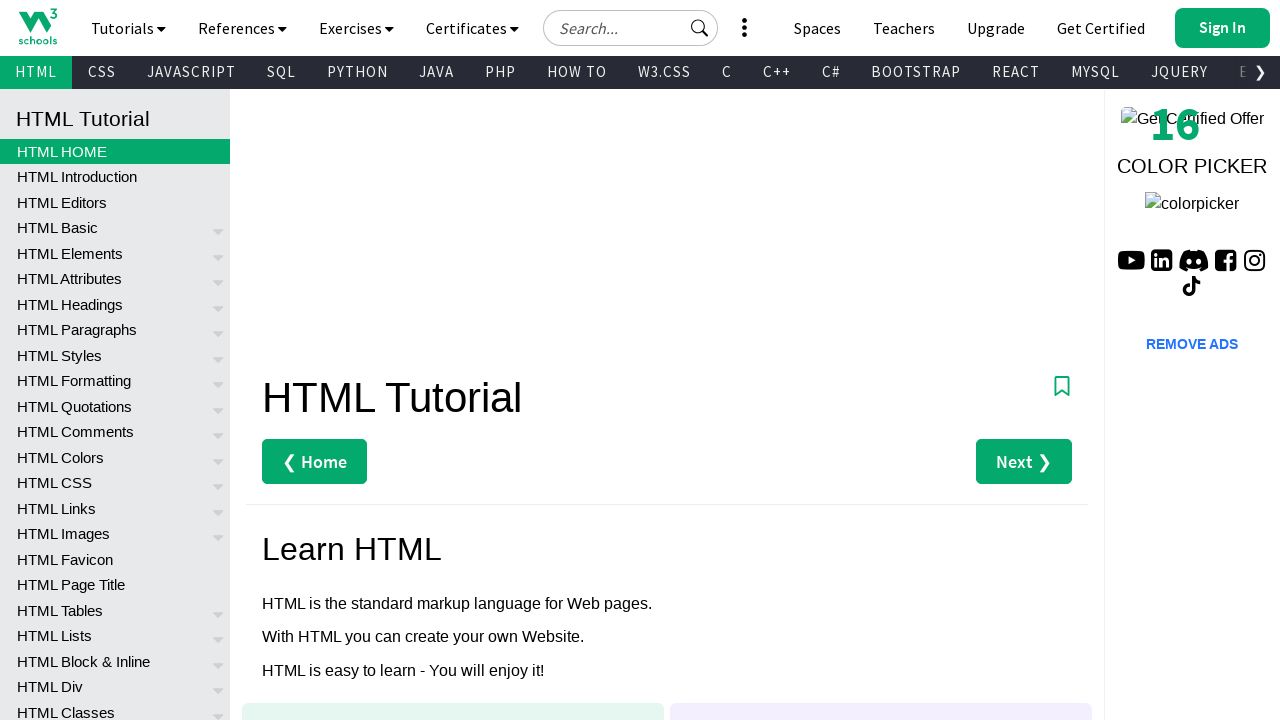

Verified page navigated to HTML Tutorial
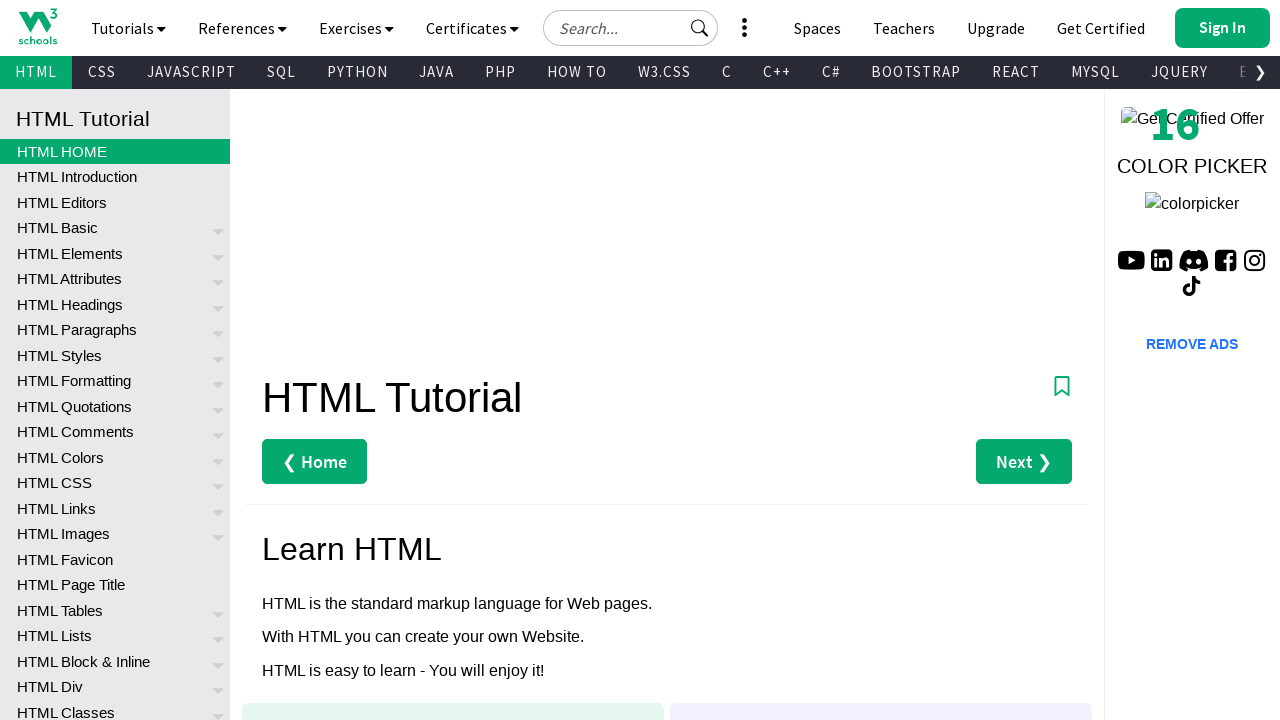

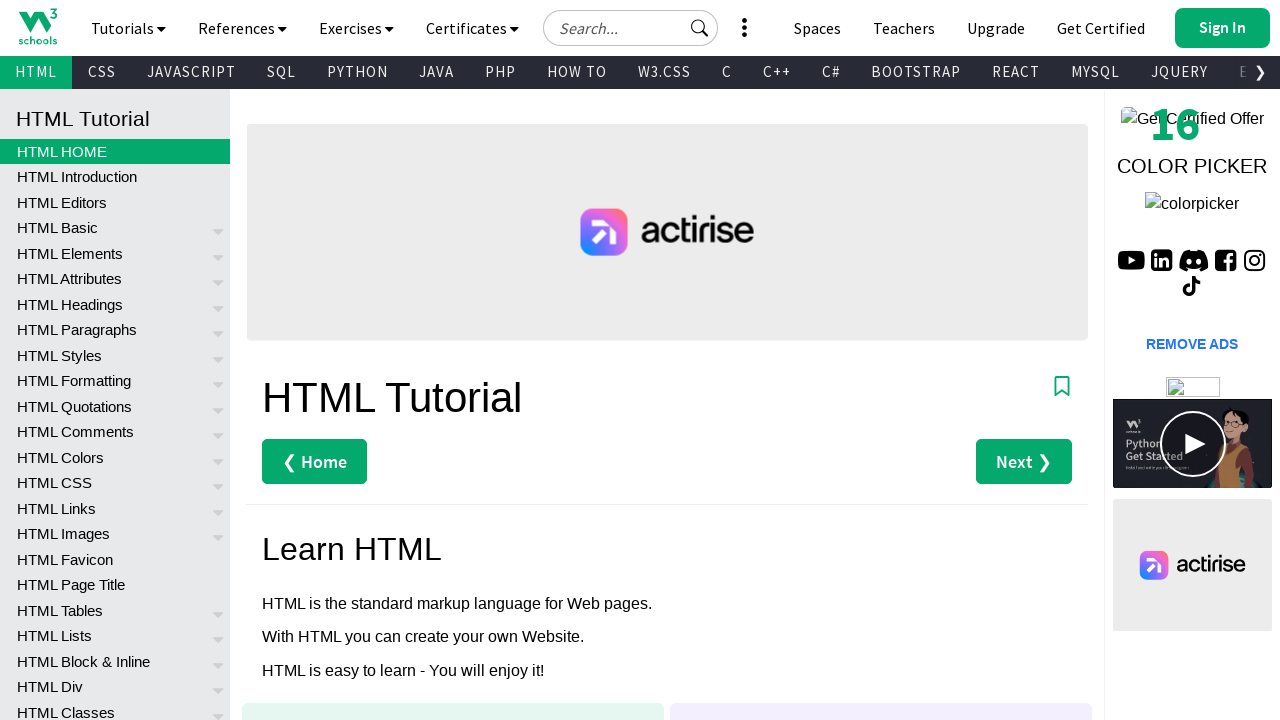